Tests the TextBox form by filling in user name, email, current address, and permanent address fields, then submitting and verifying the output displays the entered data.

Starting URL: https://demoqa.com/text-box

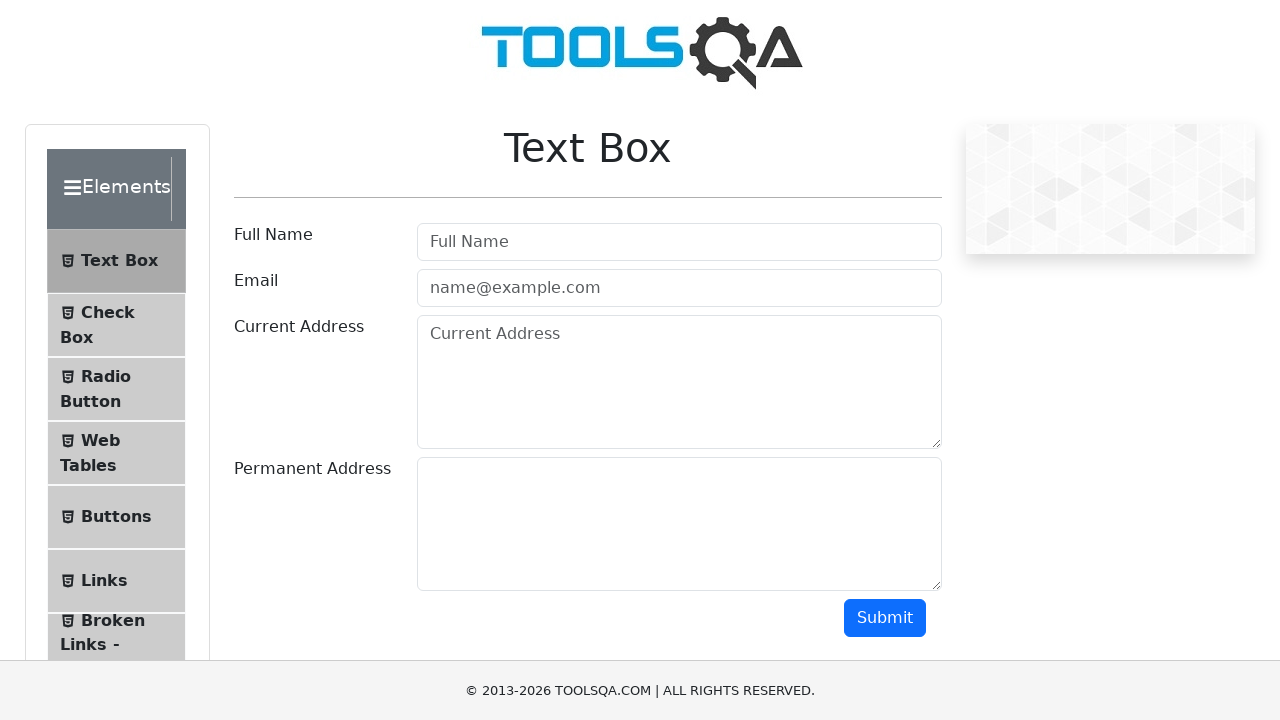

Filled userName field with 'Test User' on #userName
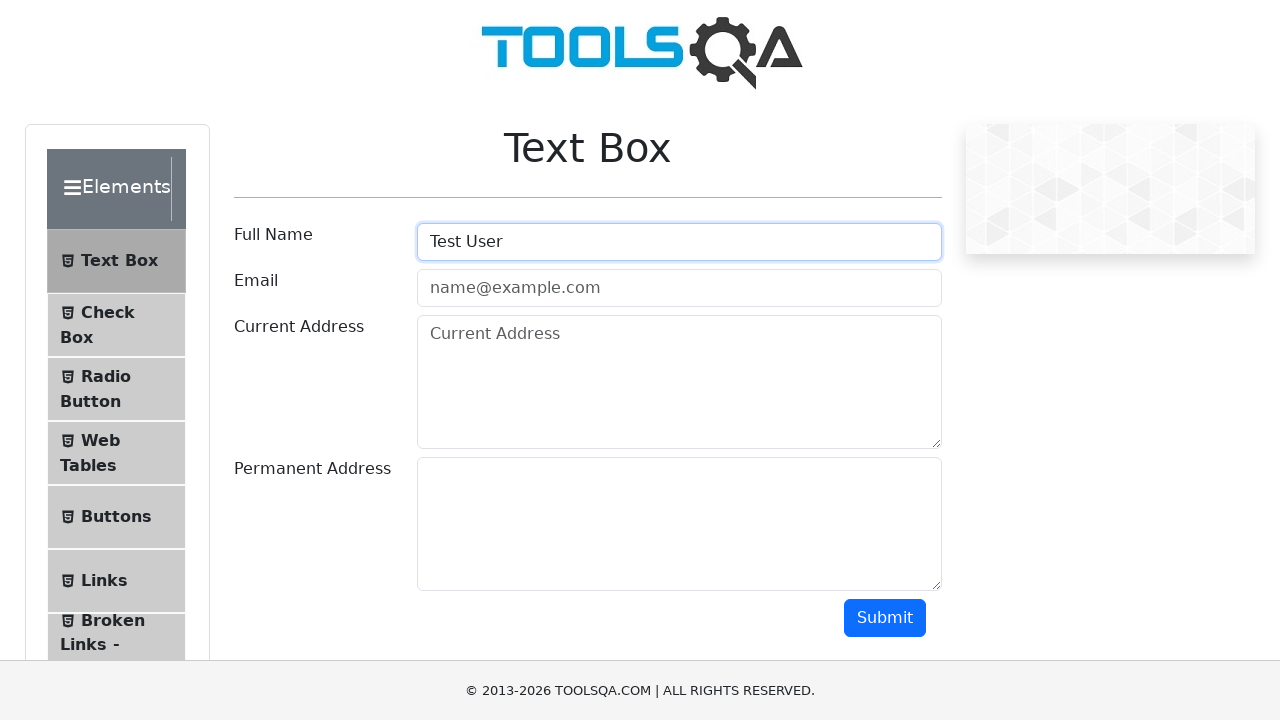

Filled userEmail field with 'test@example.com' on #userEmail
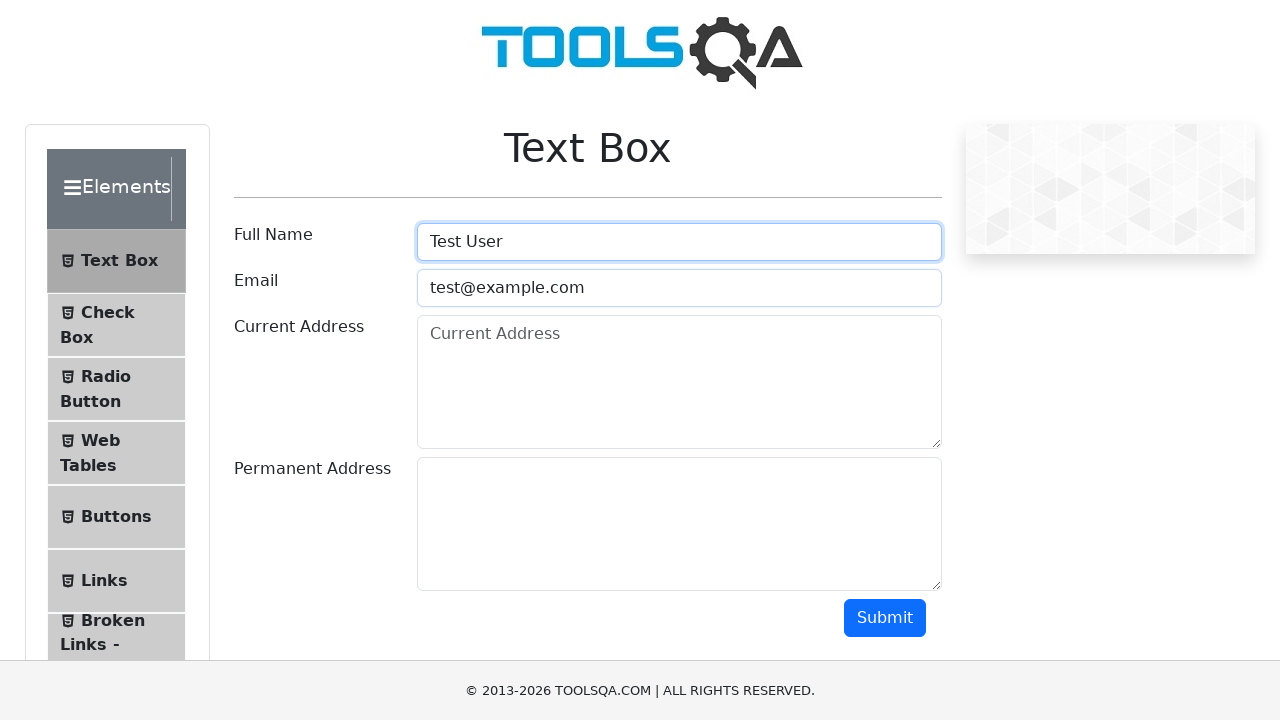

Filled currentAddress field with '123 Test Street' on #currentAddress
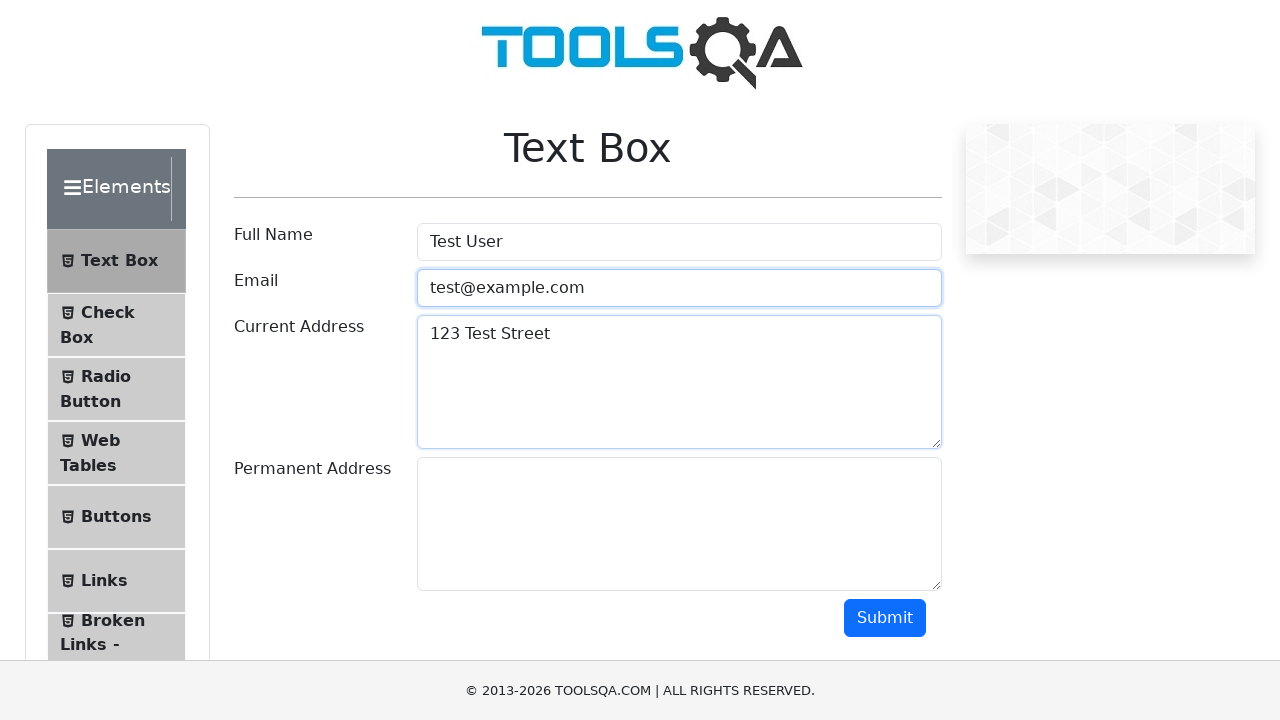

Filled permanentAddress field with '456 Permanent Address' on #permanentAddress
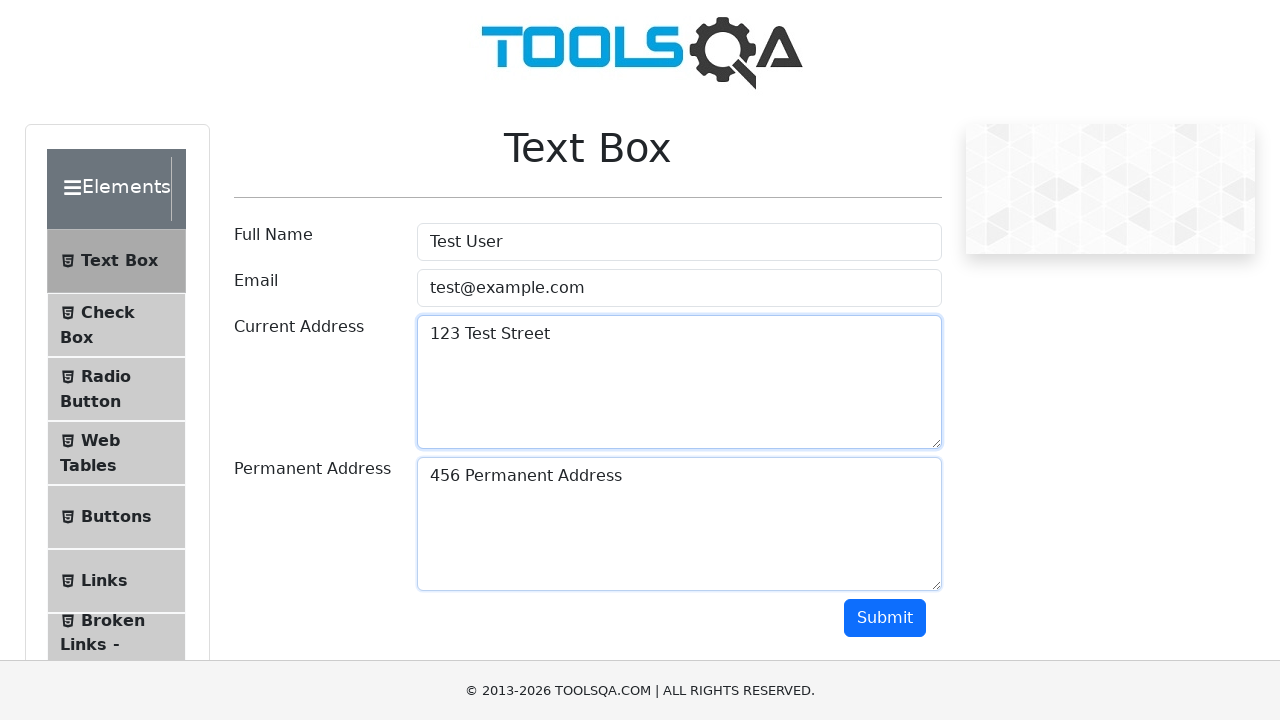

Clicked submit button to submit TextBox form at (885, 618) on #submit
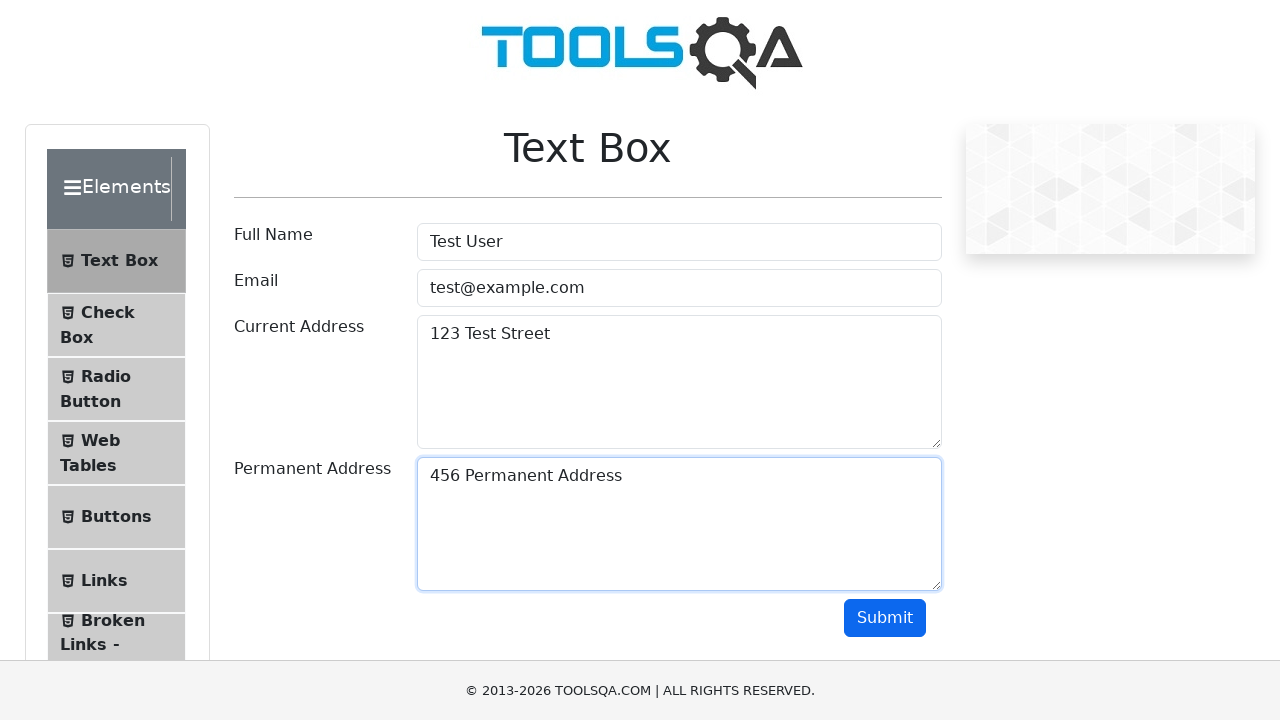

Output section became visible after form submission
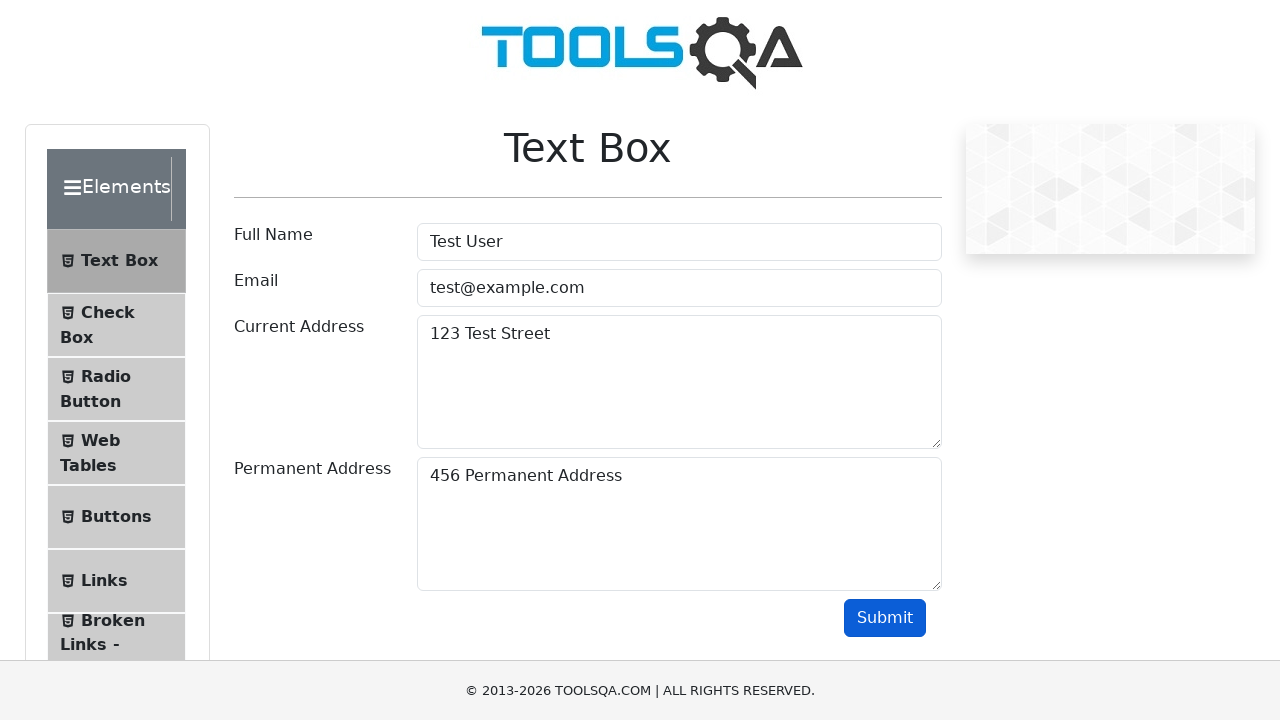

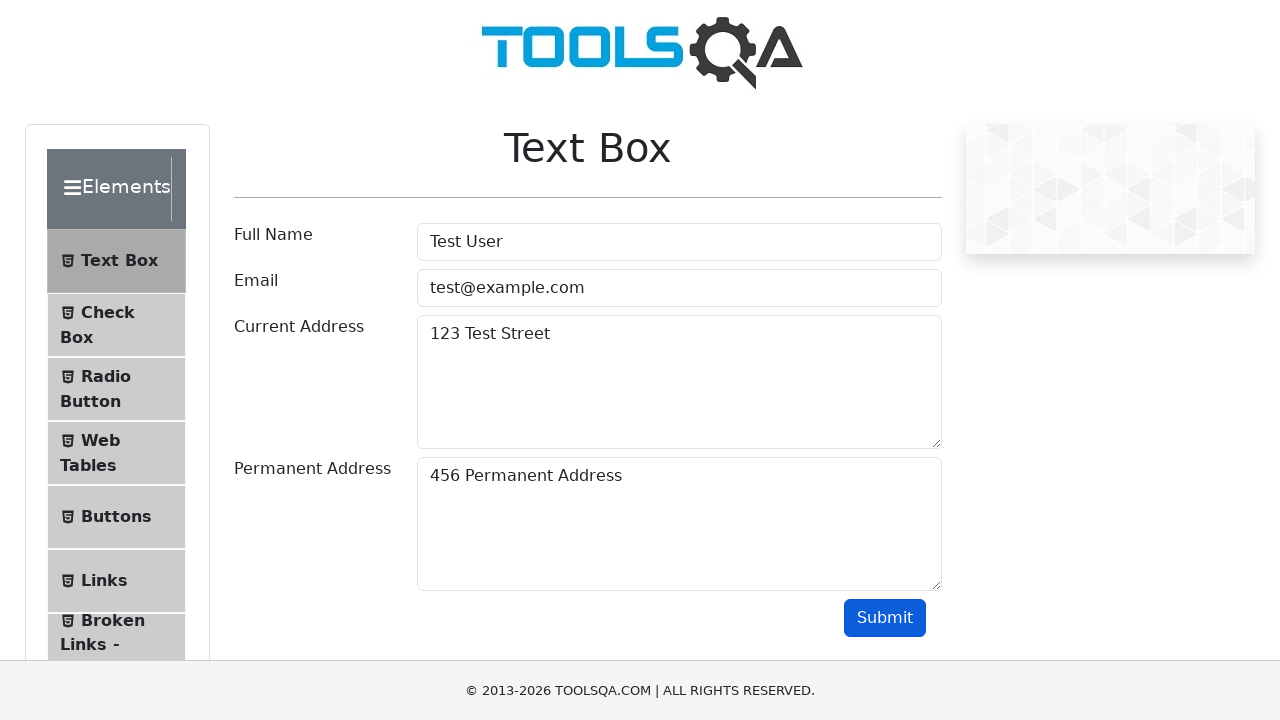